Tests filtering to display only active (incomplete) items

Starting URL: https://demo.playwright.dev/todomvc

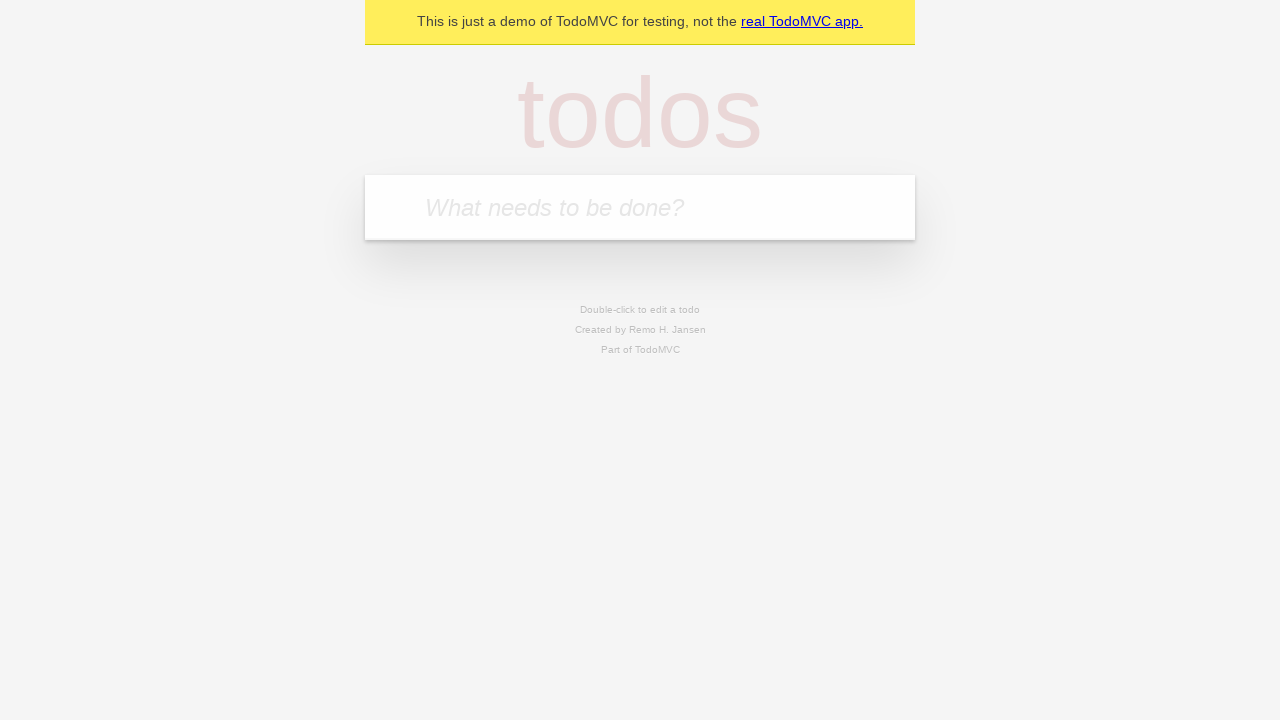

Filled todo input with 'buy some cheese' on internal:attr=[placeholder="What needs to be done?"i]
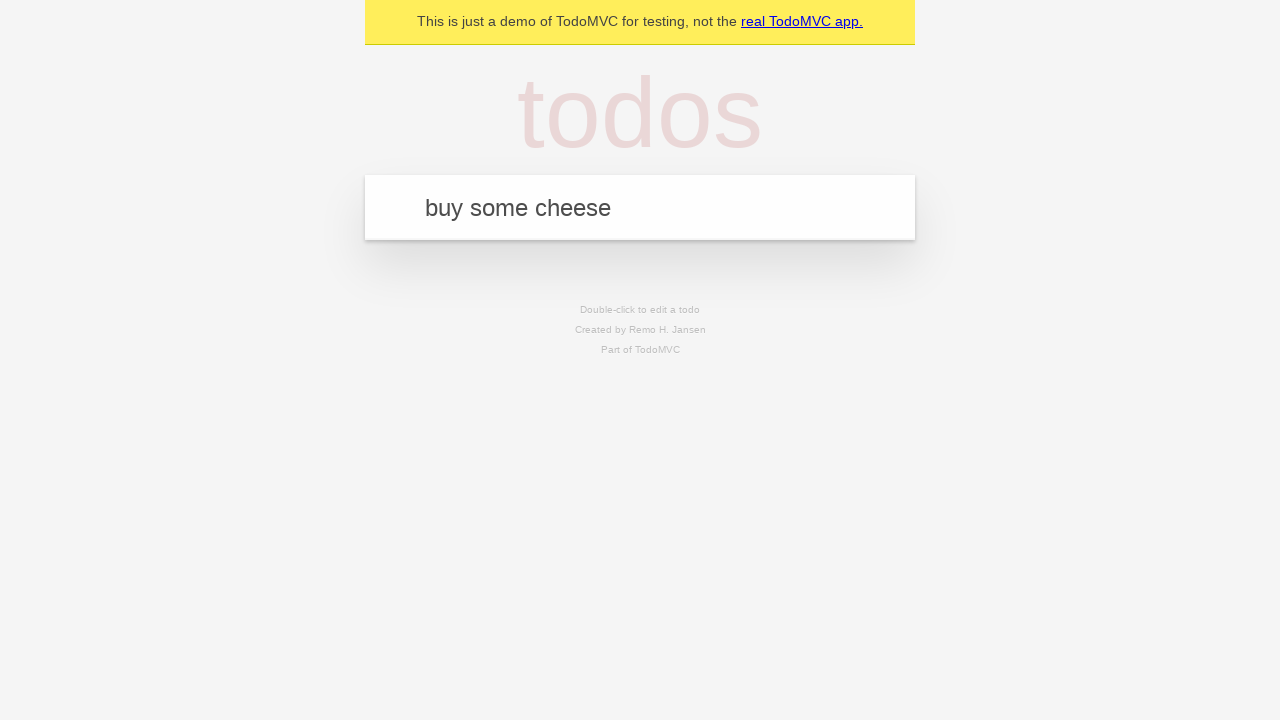

Pressed Enter to create todo 'buy some cheese' on internal:attr=[placeholder="What needs to be done?"i]
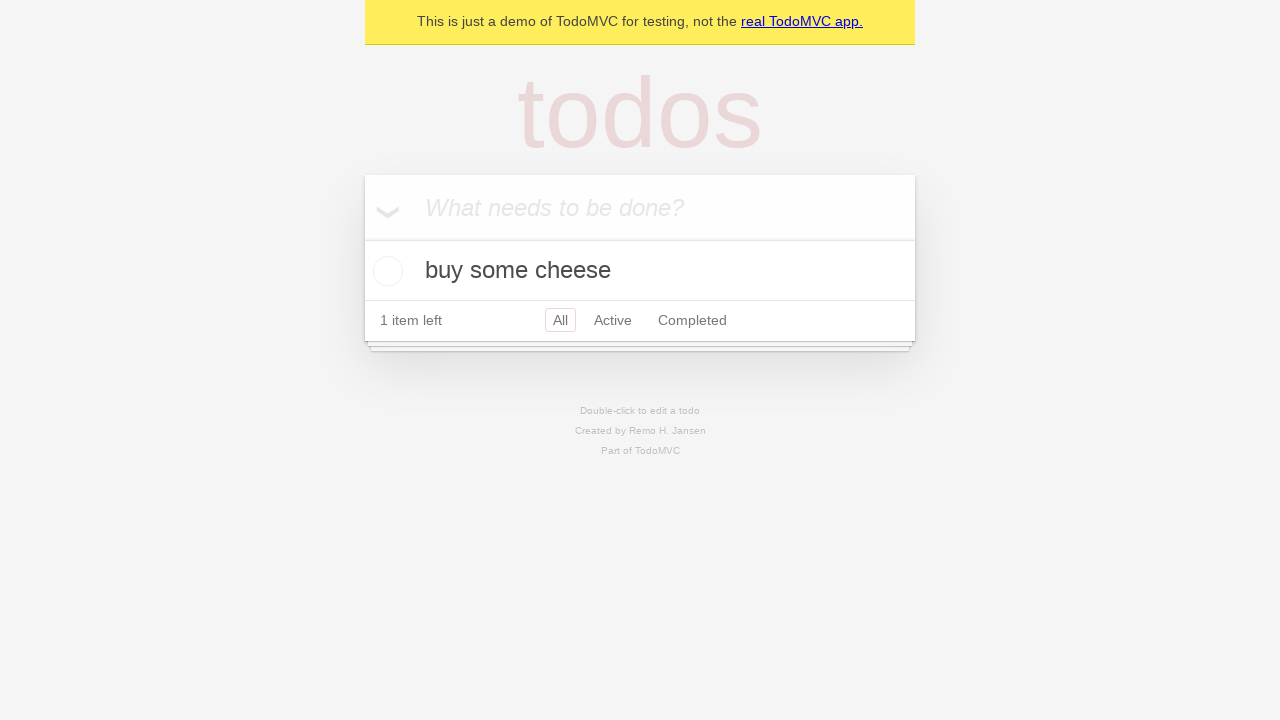

Filled todo input with 'feed the cat' on internal:attr=[placeholder="What needs to be done?"i]
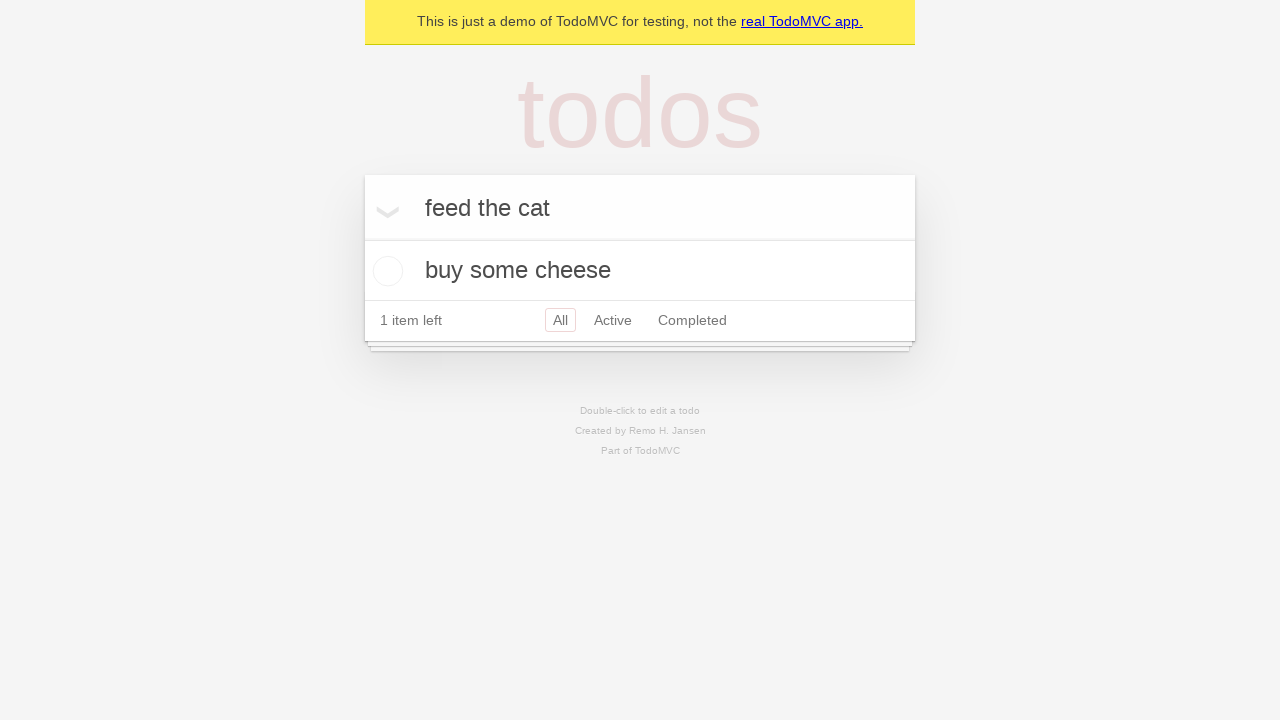

Pressed Enter to create todo 'feed the cat' on internal:attr=[placeholder="What needs to be done?"i]
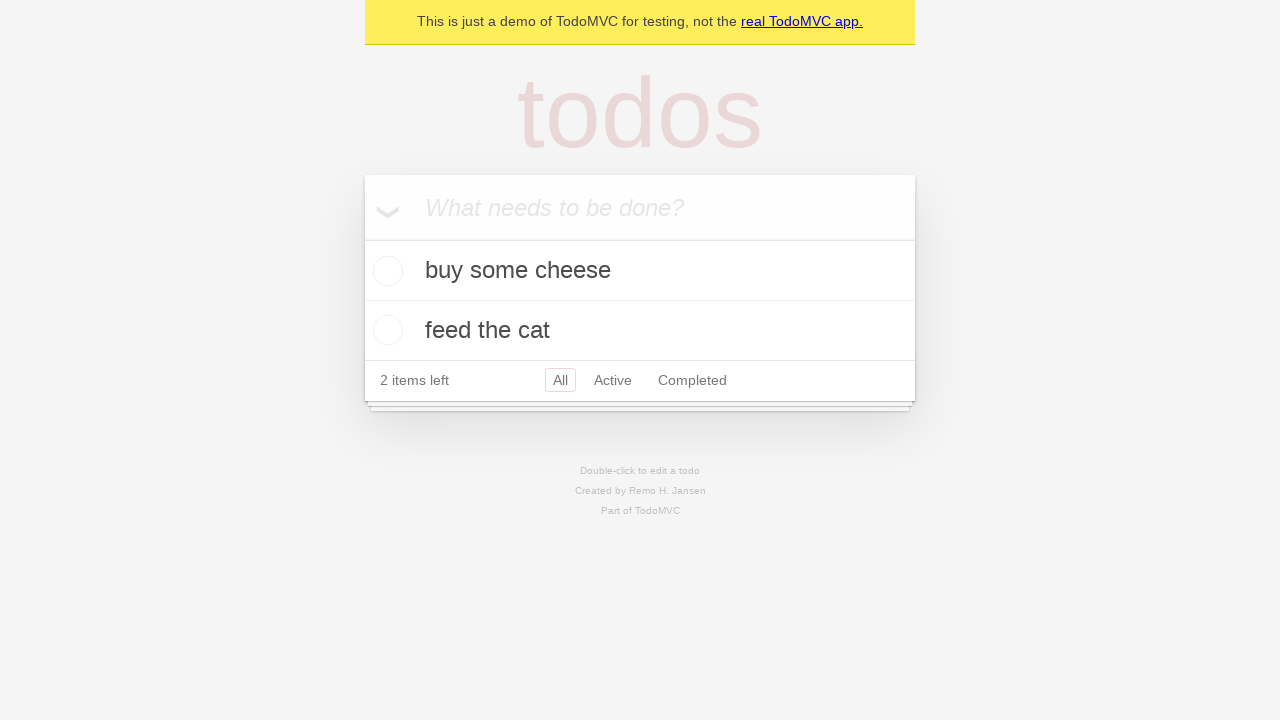

Filled todo input with 'book a doctors appointment' on internal:attr=[placeholder="What needs to be done?"i]
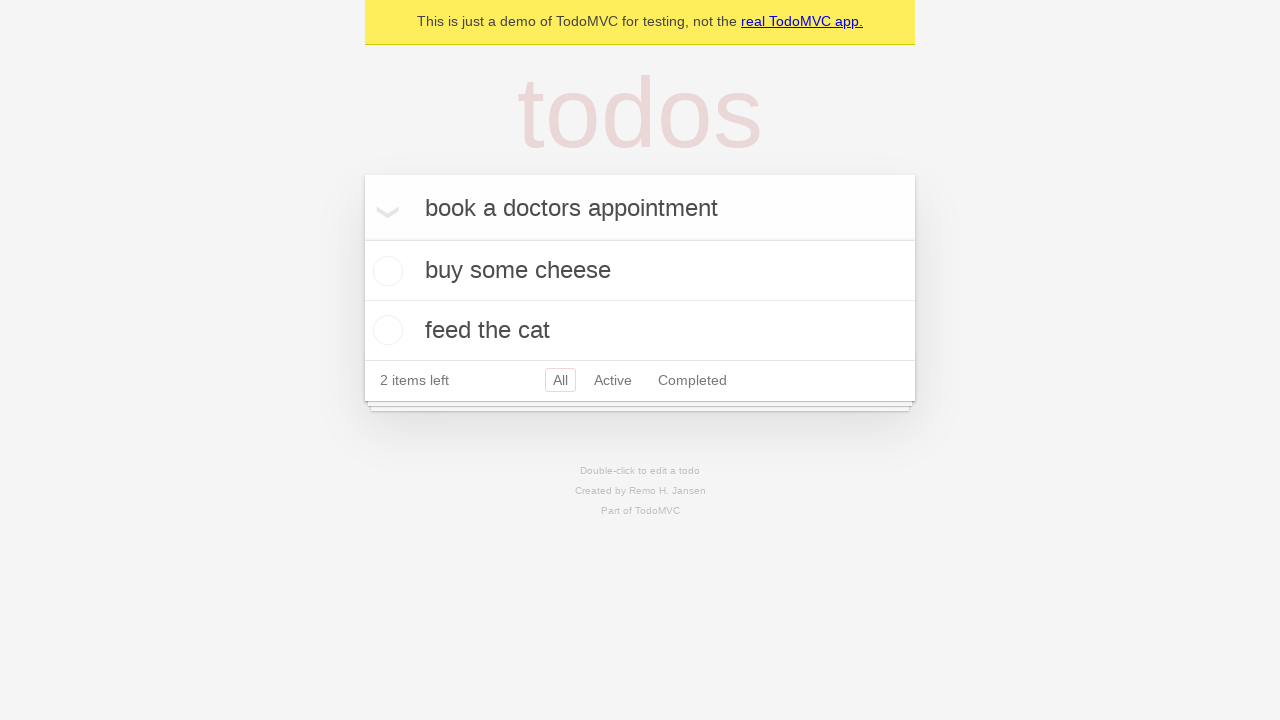

Pressed Enter to create todo 'book a doctors appointment' on internal:attr=[placeholder="What needs to be done?"i]
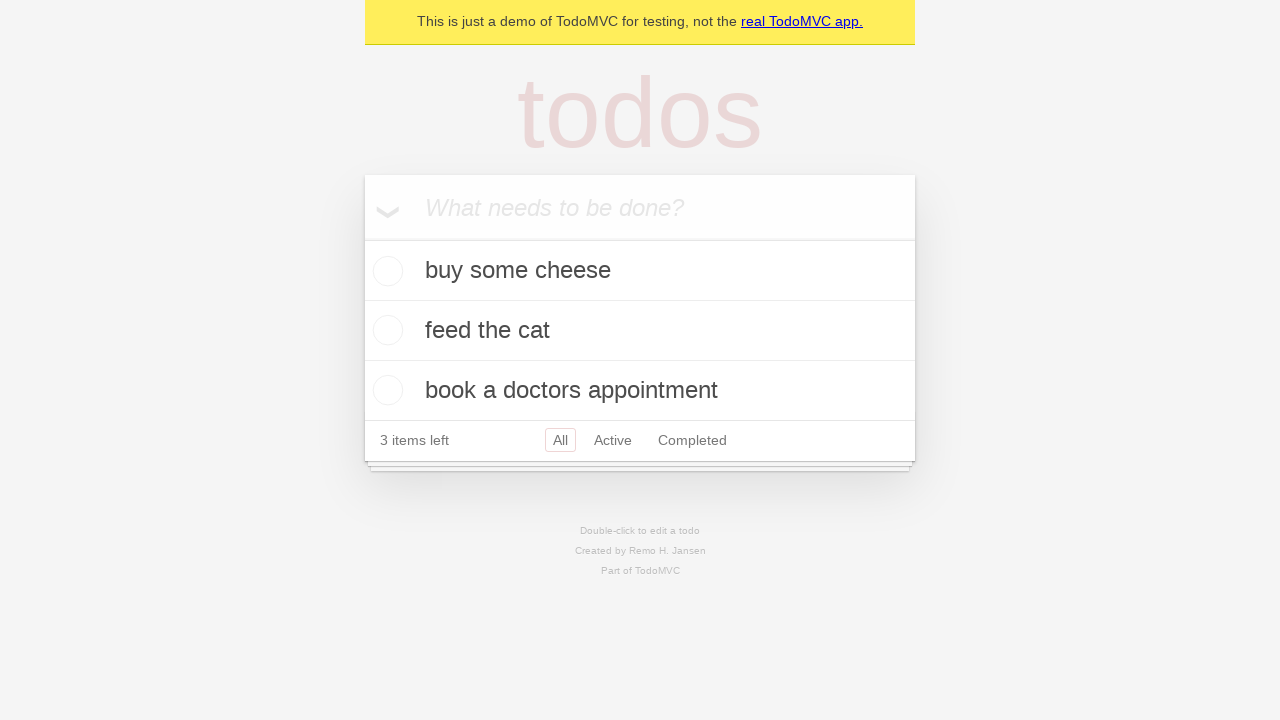

Checked the second todo item to mark it as complete at (385, 330) on internal:testid=[data-testid="todo-item"s] >> nth=1 >> internal:role=checkbox
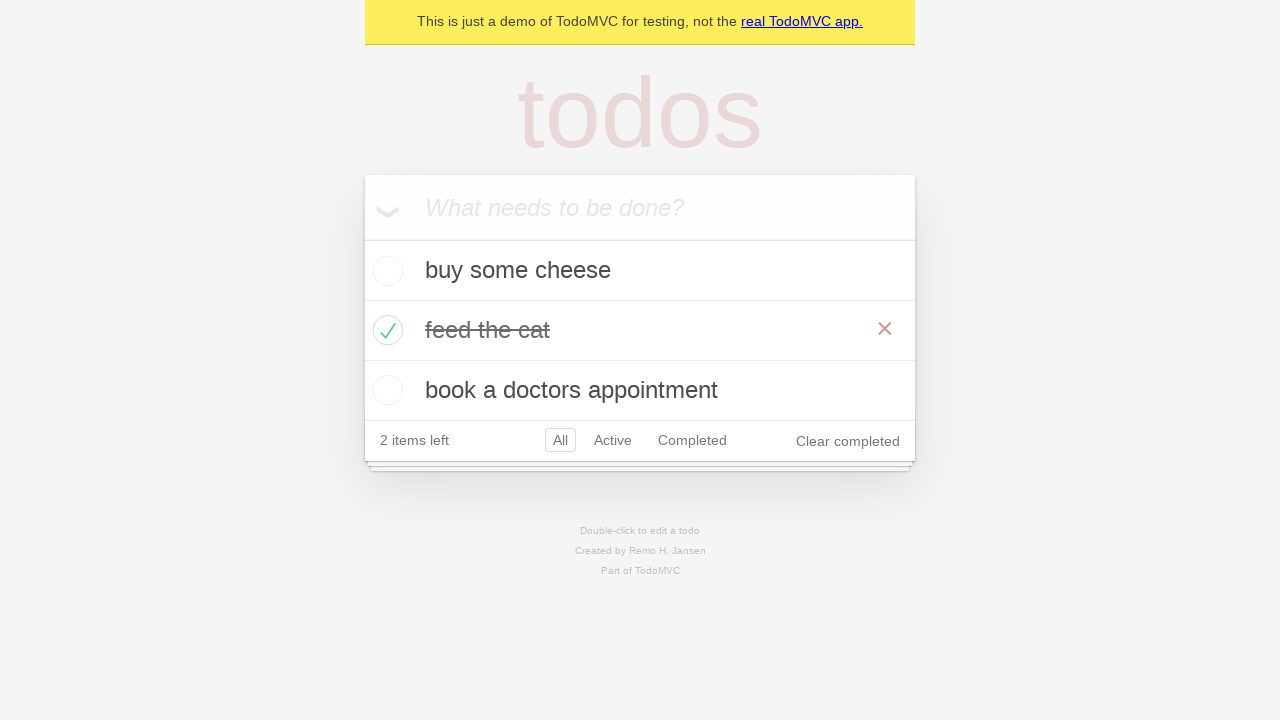

Clicked Active filter to display only incomplete items at (613, 440) on internal:role=link[name="Active"i]
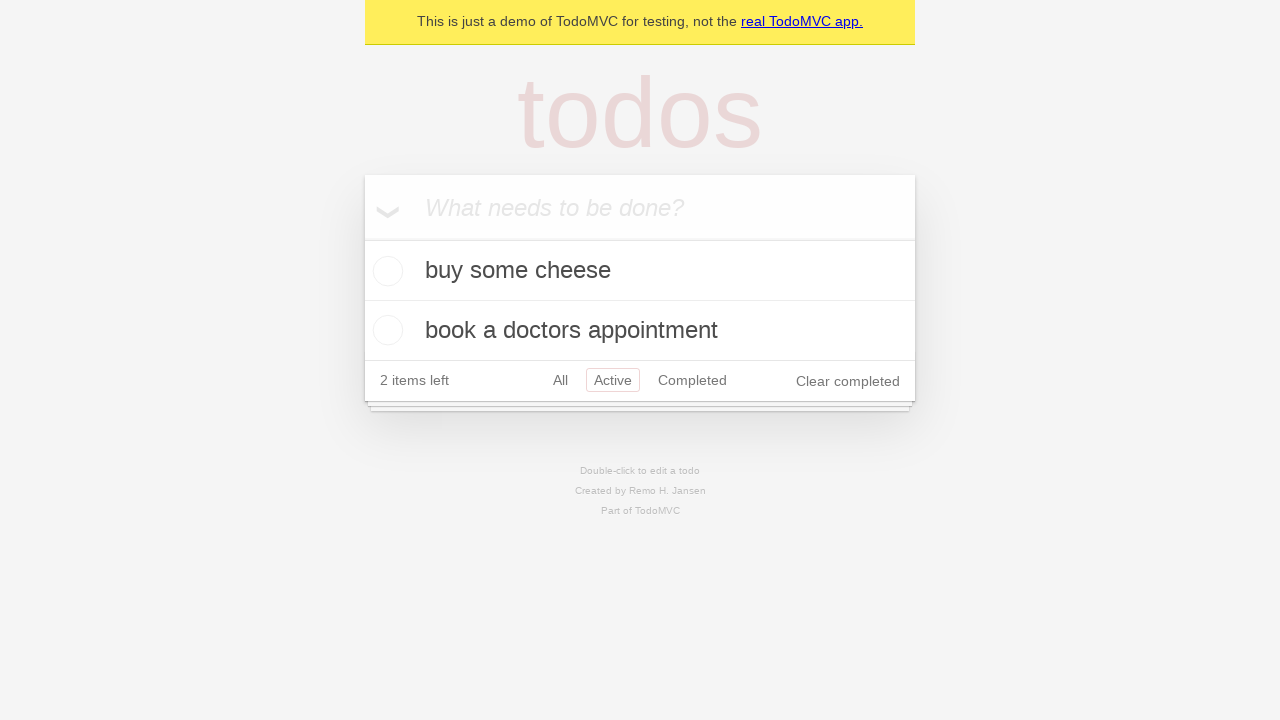

Filtered todo list loaded showing only active items
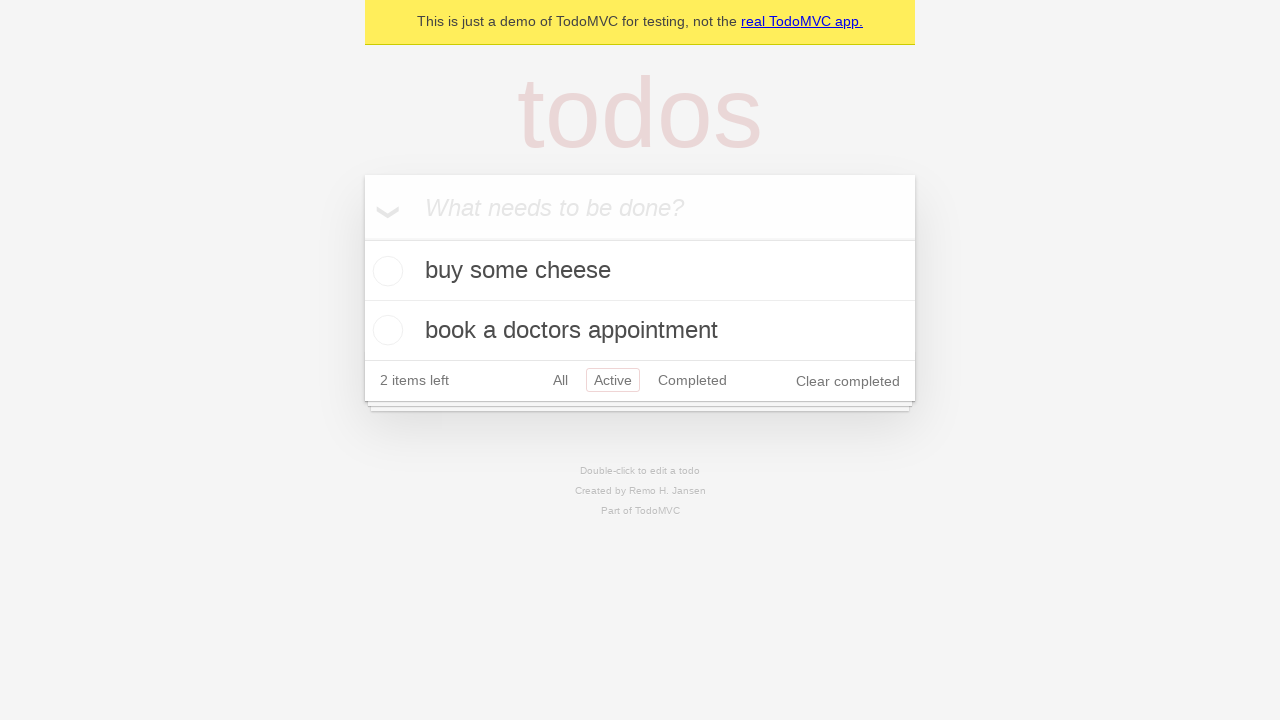

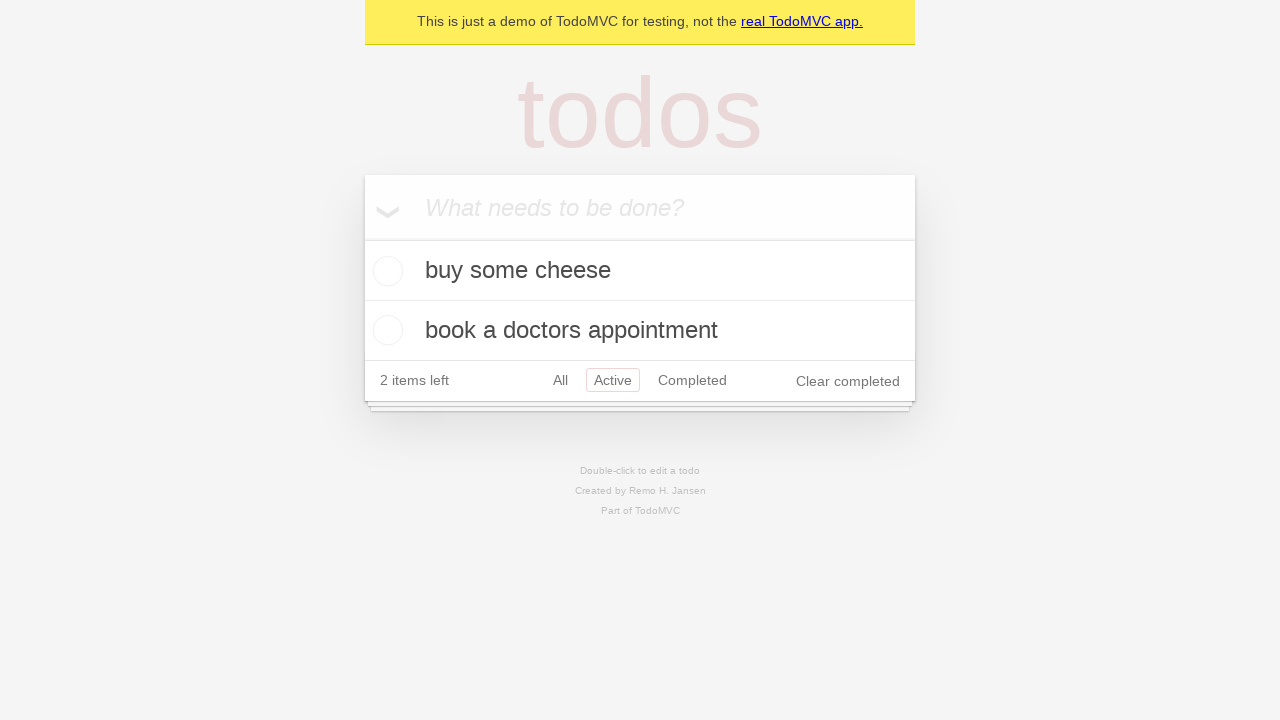